Tests the practice form on demoqa.com by navigating to the Forms section, checking hobby checkboxes (Sports, Reading, Music), filling in subjects (Maths, English, Arts) using an autocomplete input, removing specific subjects one by one, and then clearing all remaining subjects.

Starting URL: https://demoqa.com

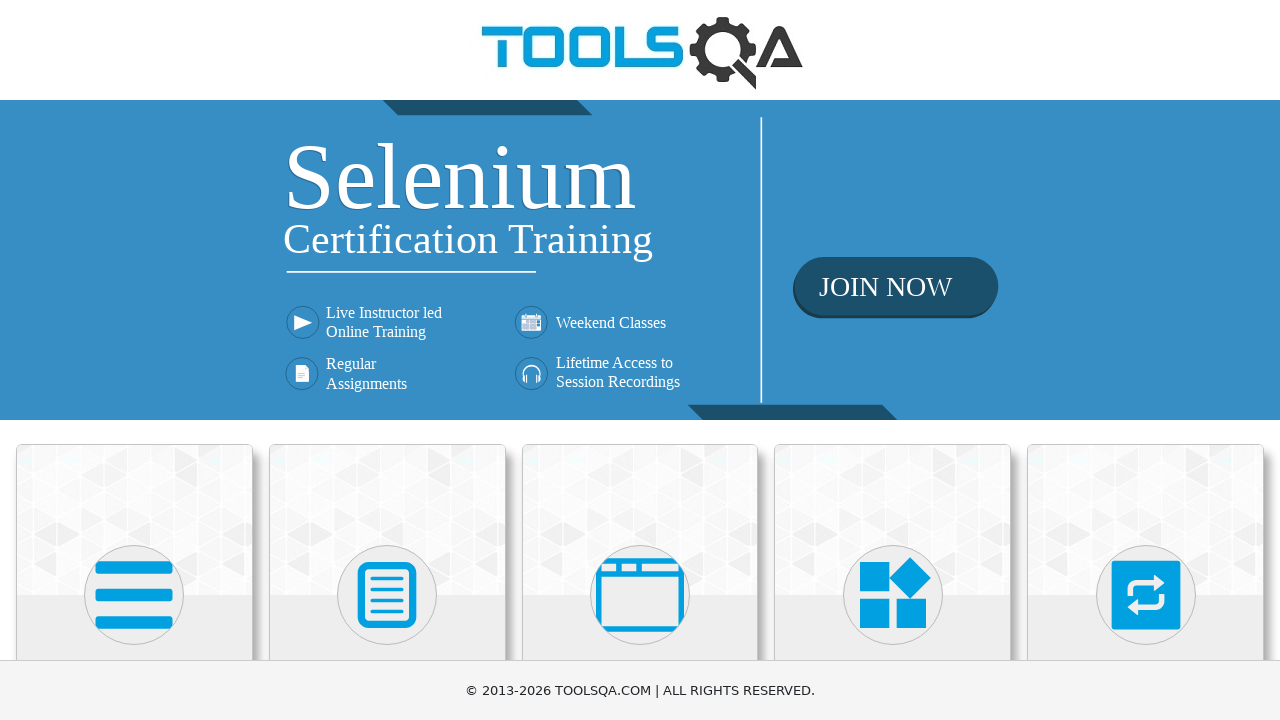

Scrolled Forms menu into view
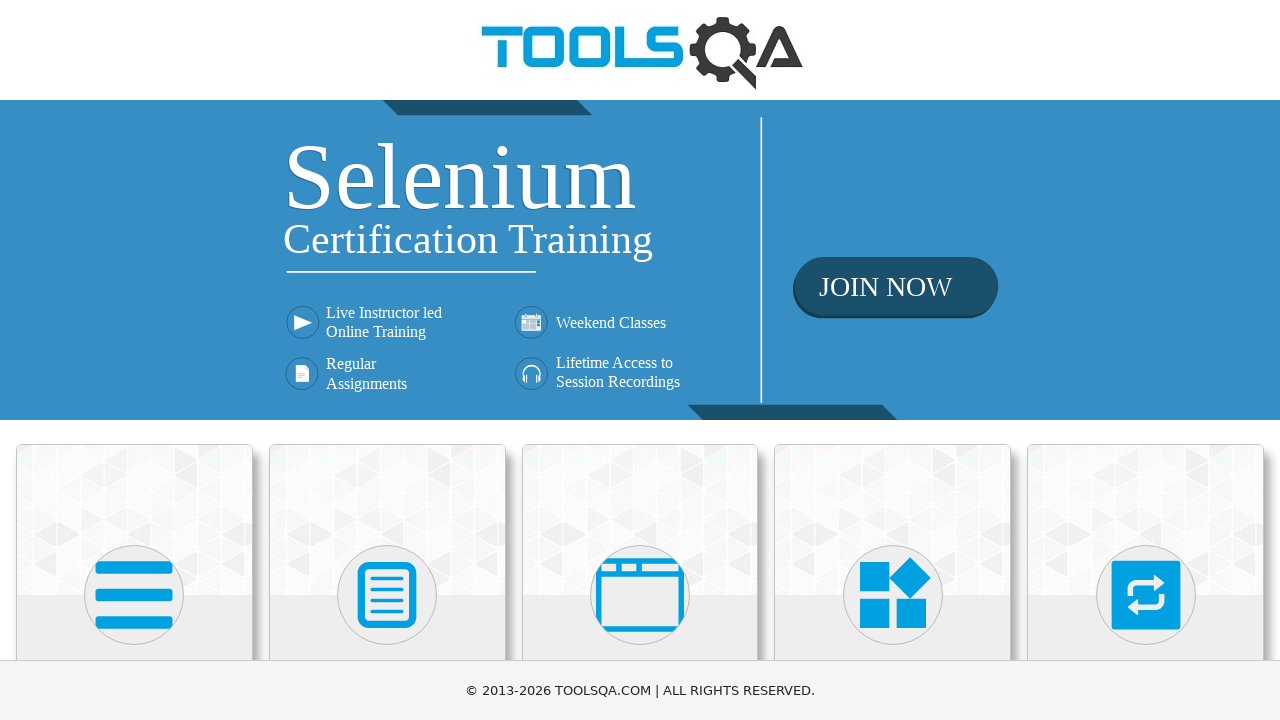

Clicked on Forms menu at (387, 360) on xpath=//h5[text()='Forms']
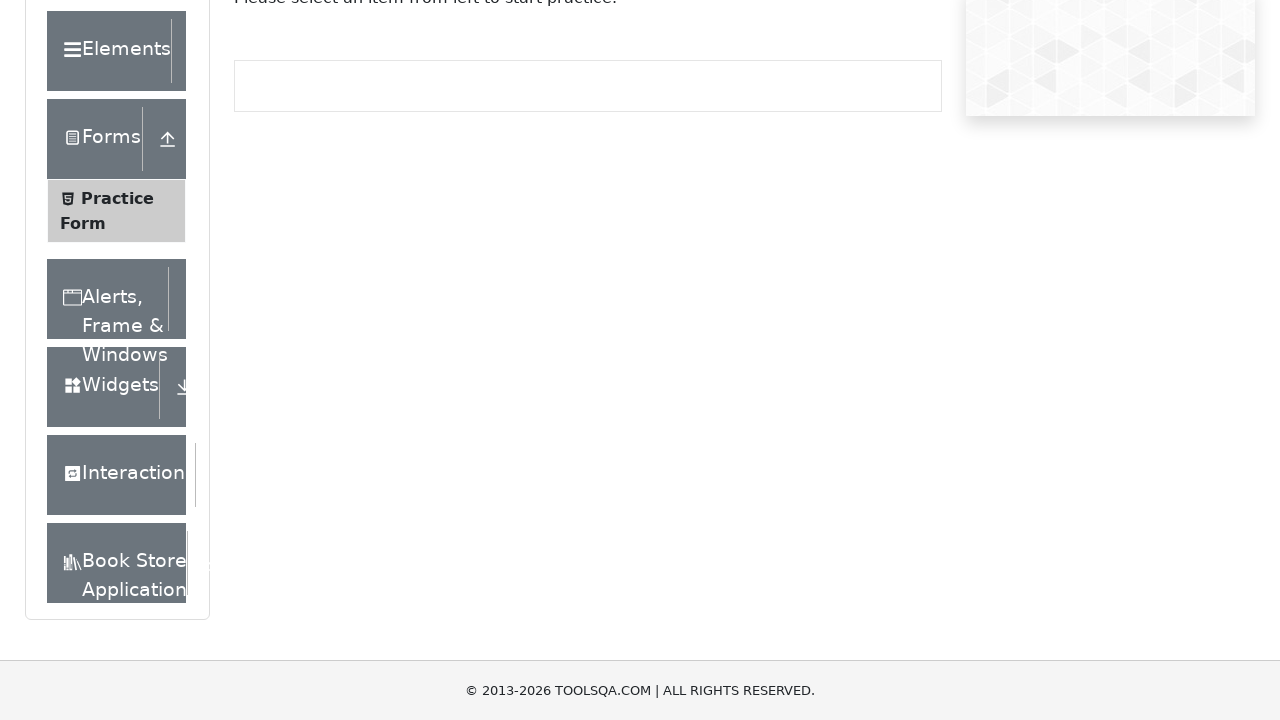

Verified navigation to Forms section (URL contains 'forms')
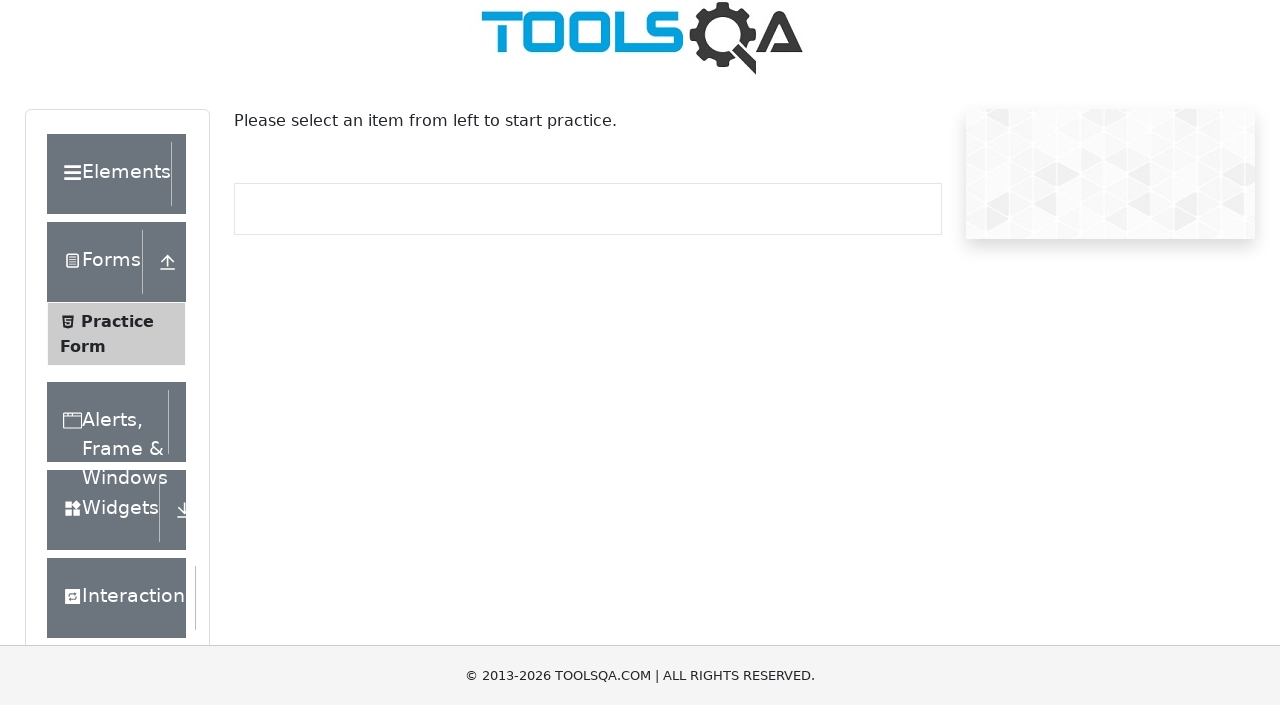

Clicked on Practice Form link at (117, 336) on xpath=//span[text()='Practice Form']
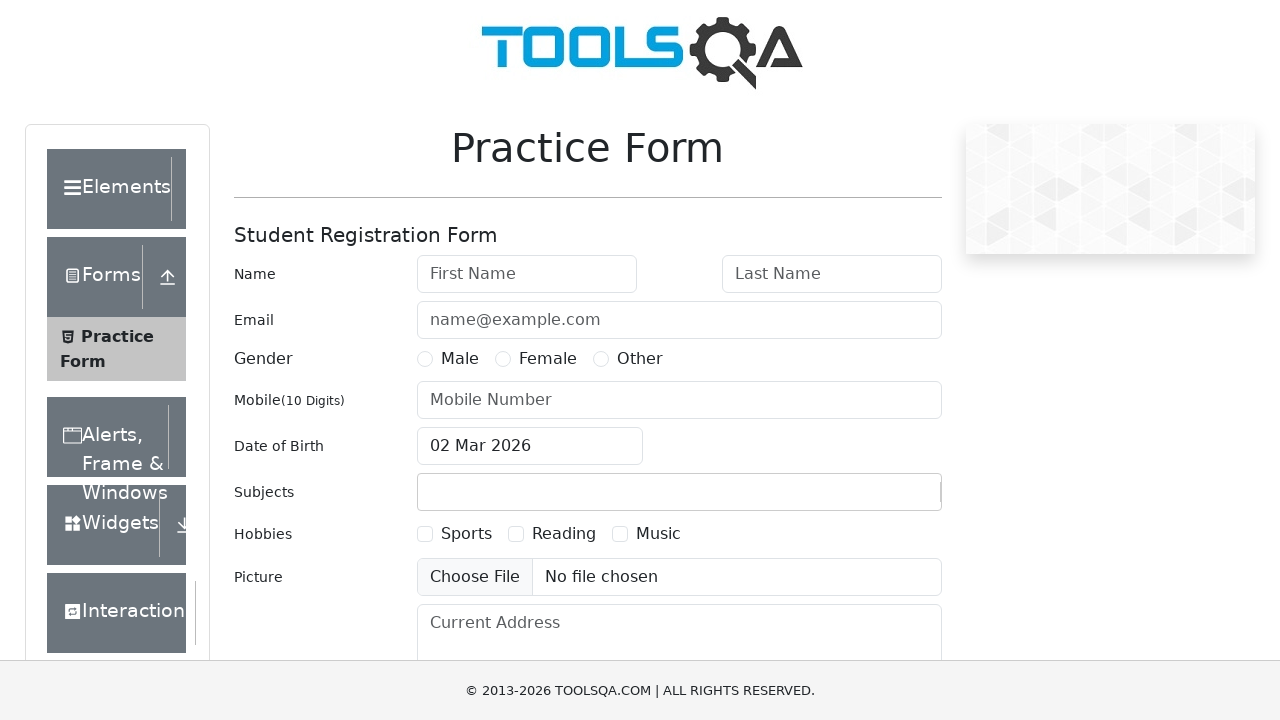

Verified navigation to Practice Form (URL contains 'automation-practice-form')
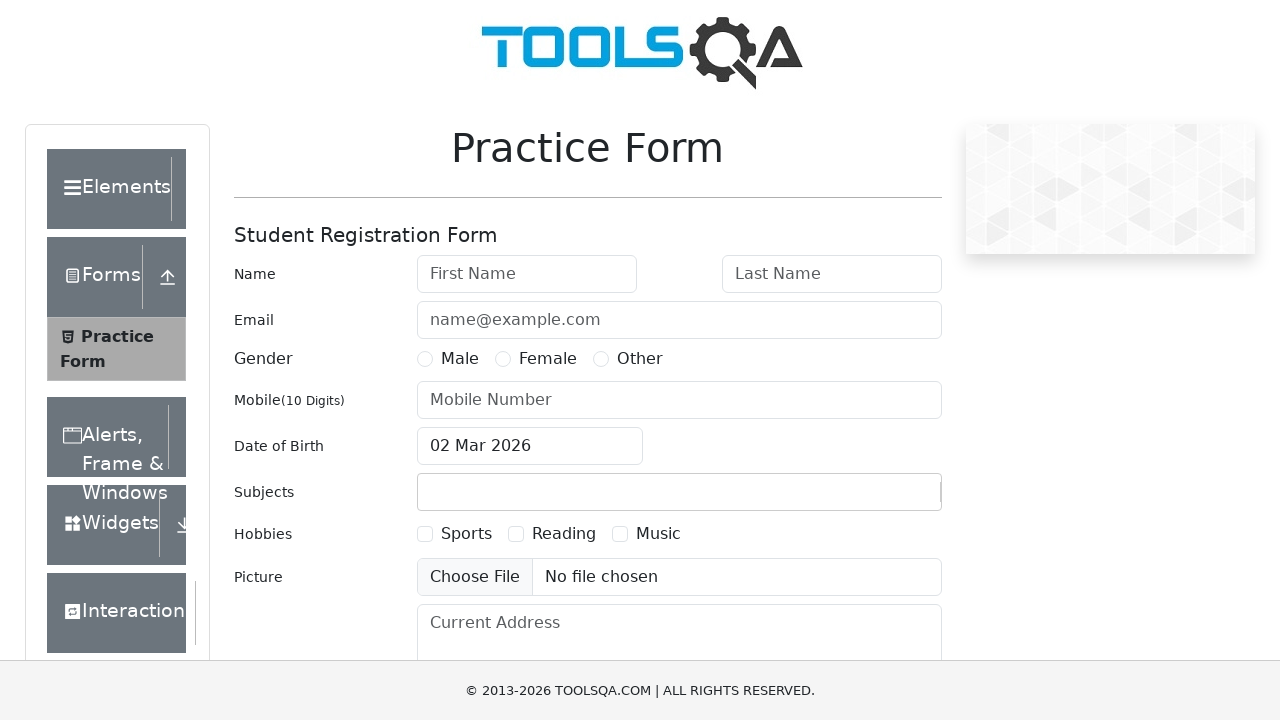

Scrolled hobbies section into view
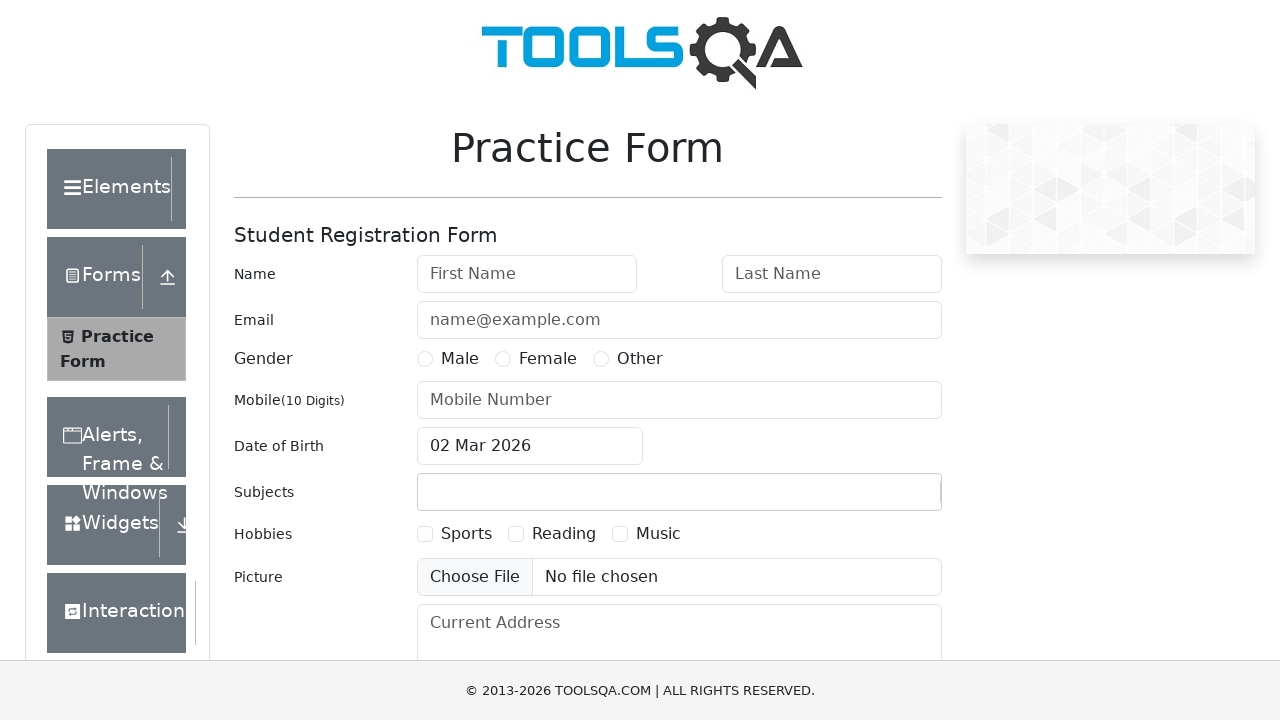

Checked Sports hobby checkbox at (466, 534) on xpath=//label[text()='Sports']
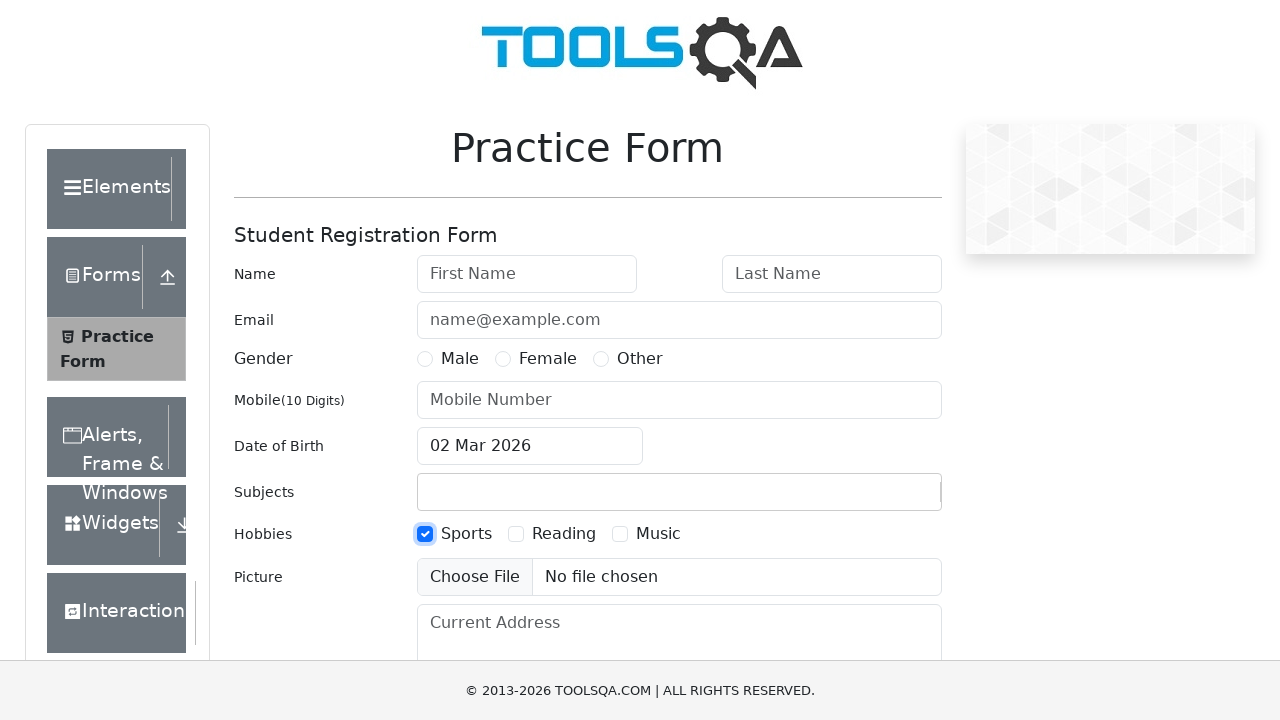

Checked Reading hobby checkbox at (564, 534) on xpath=//label[text()='Reading']
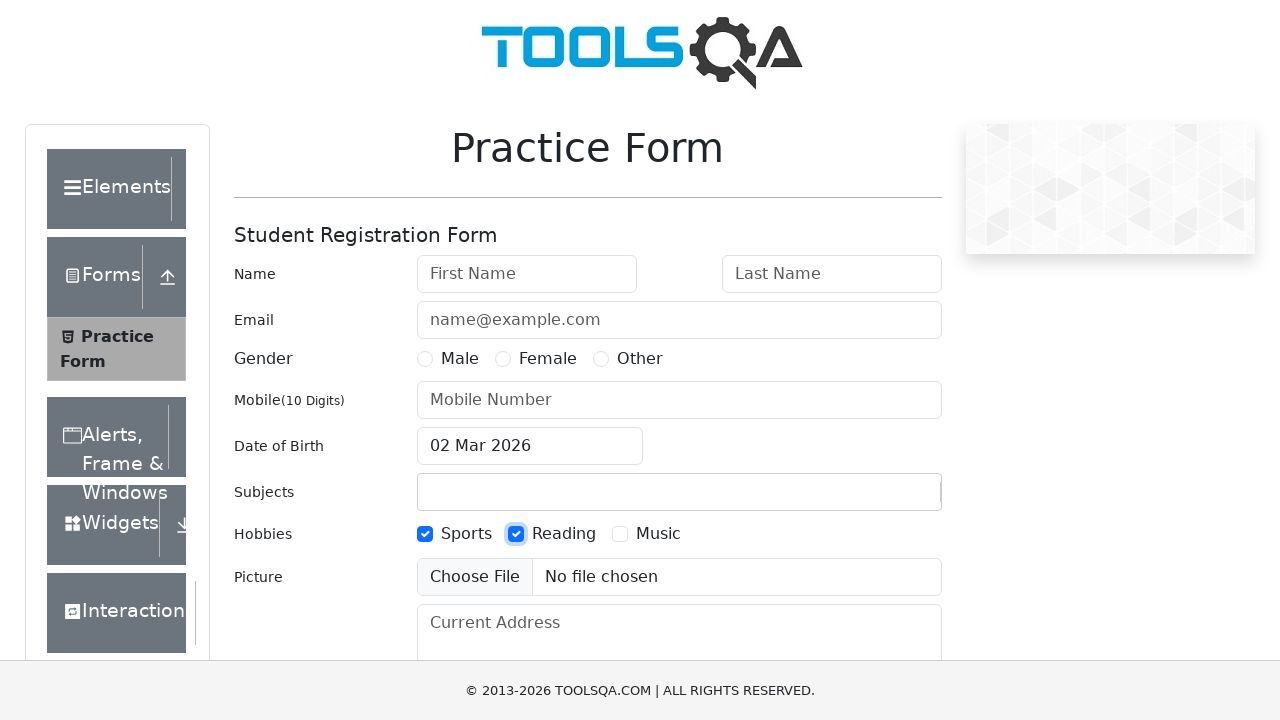

Checked Music hobby checkbox at (658, 534) on xpath=//label[text()='Music']
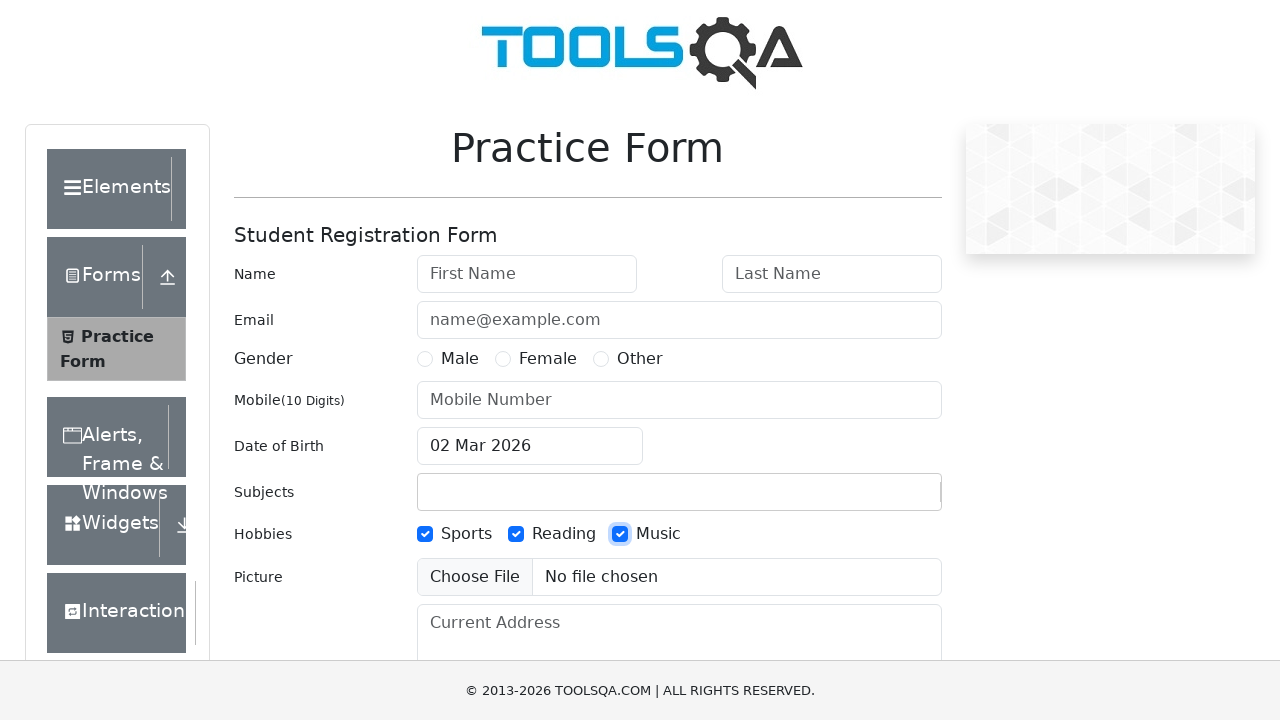

Scrolled subjects container into view
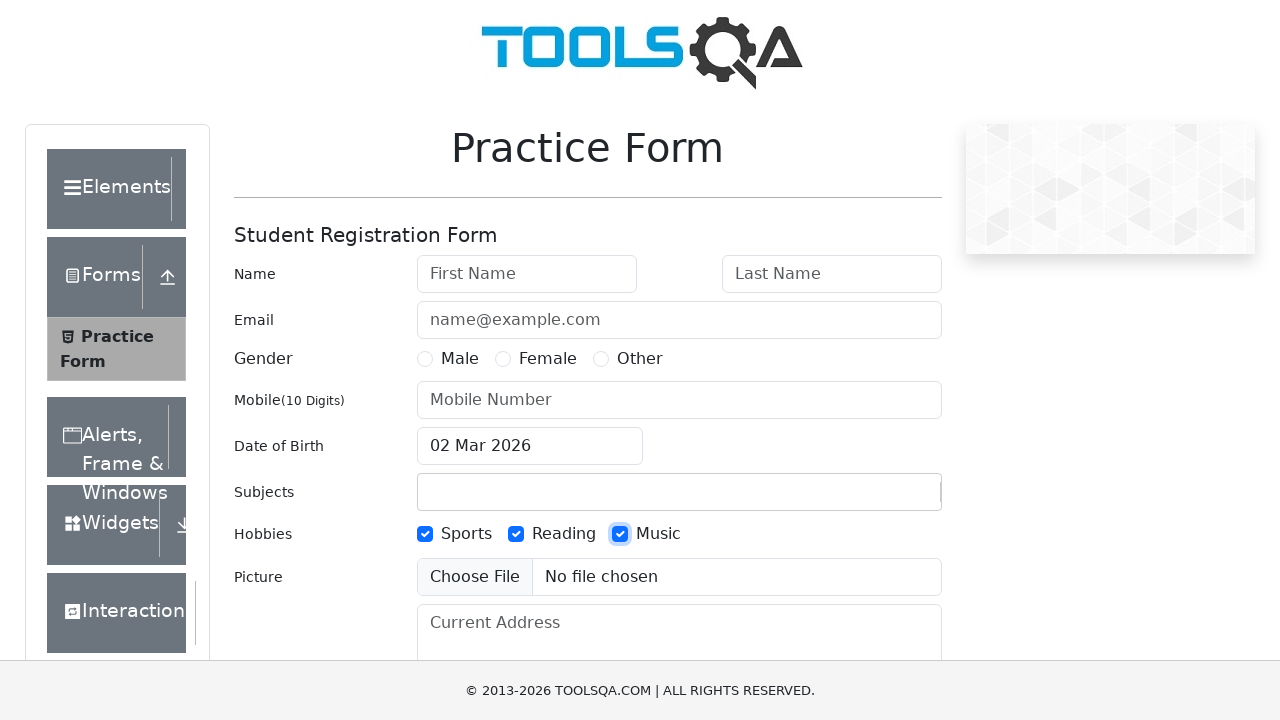

Clicked on subjects input field at (430, 492) on #subjectsInput
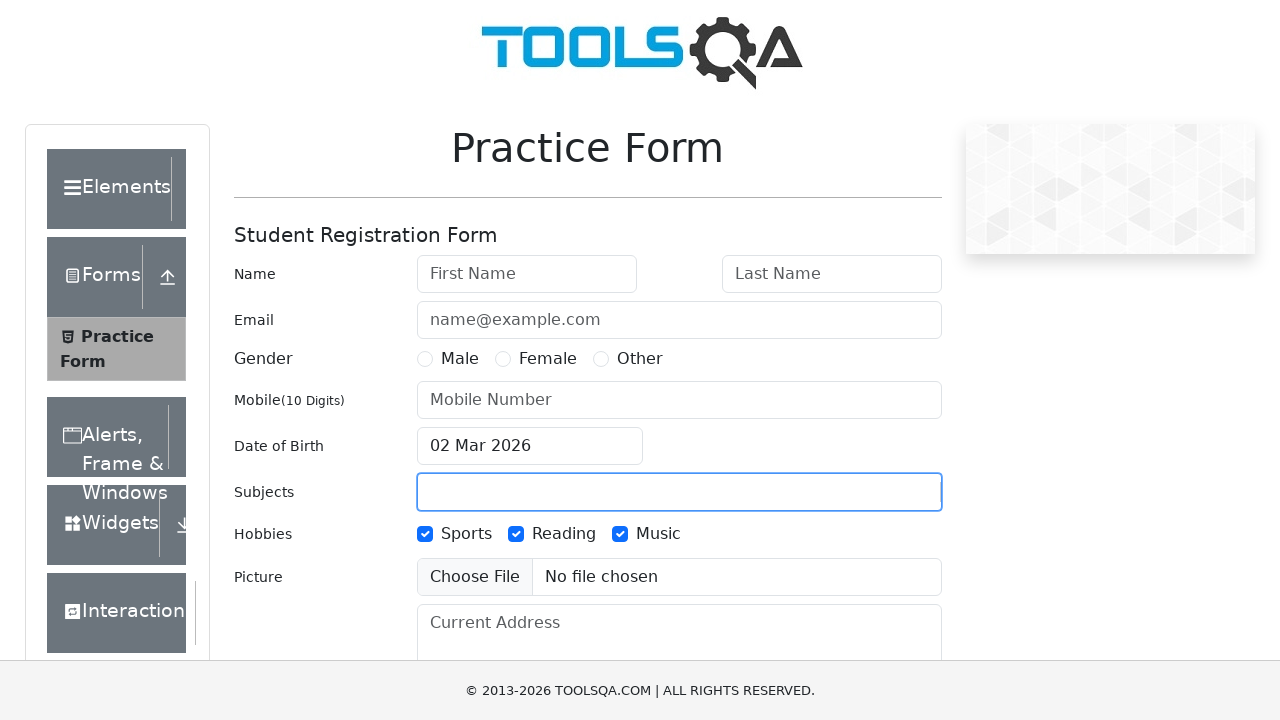

Filled subjects input with 'Maths' on #subjectsInput
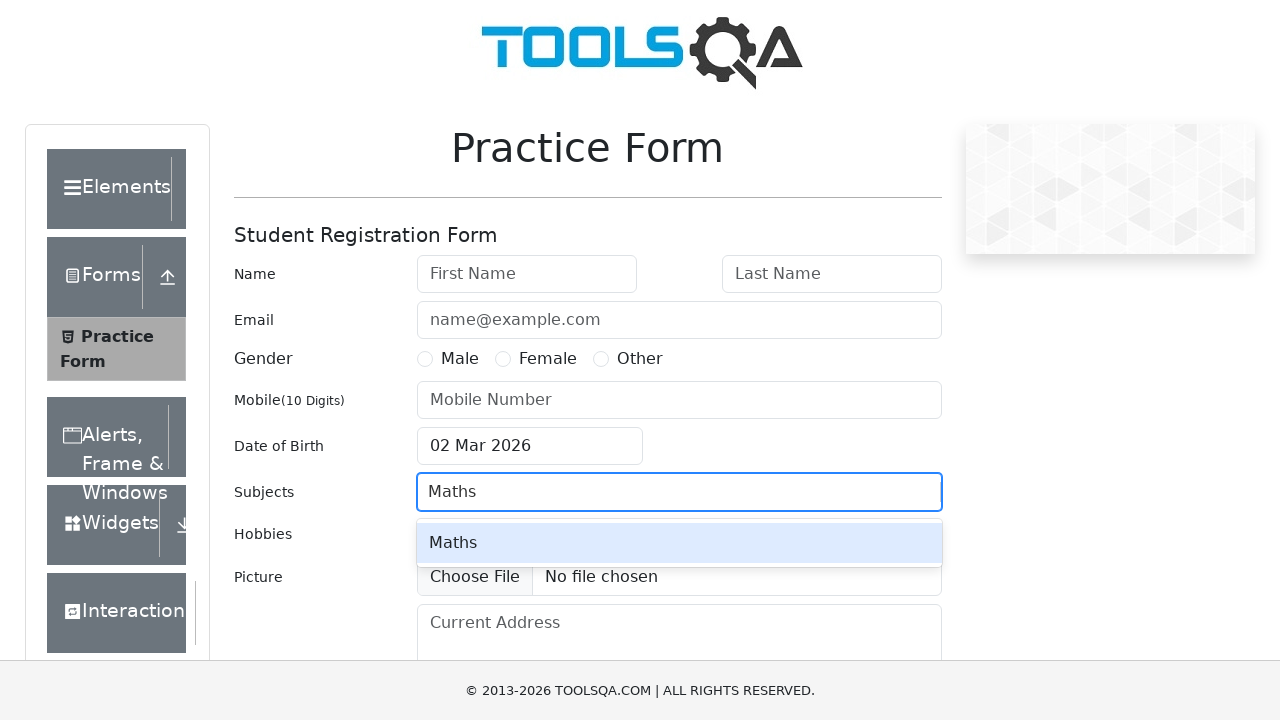

Pressed Enter to confirm 'Maths' subject
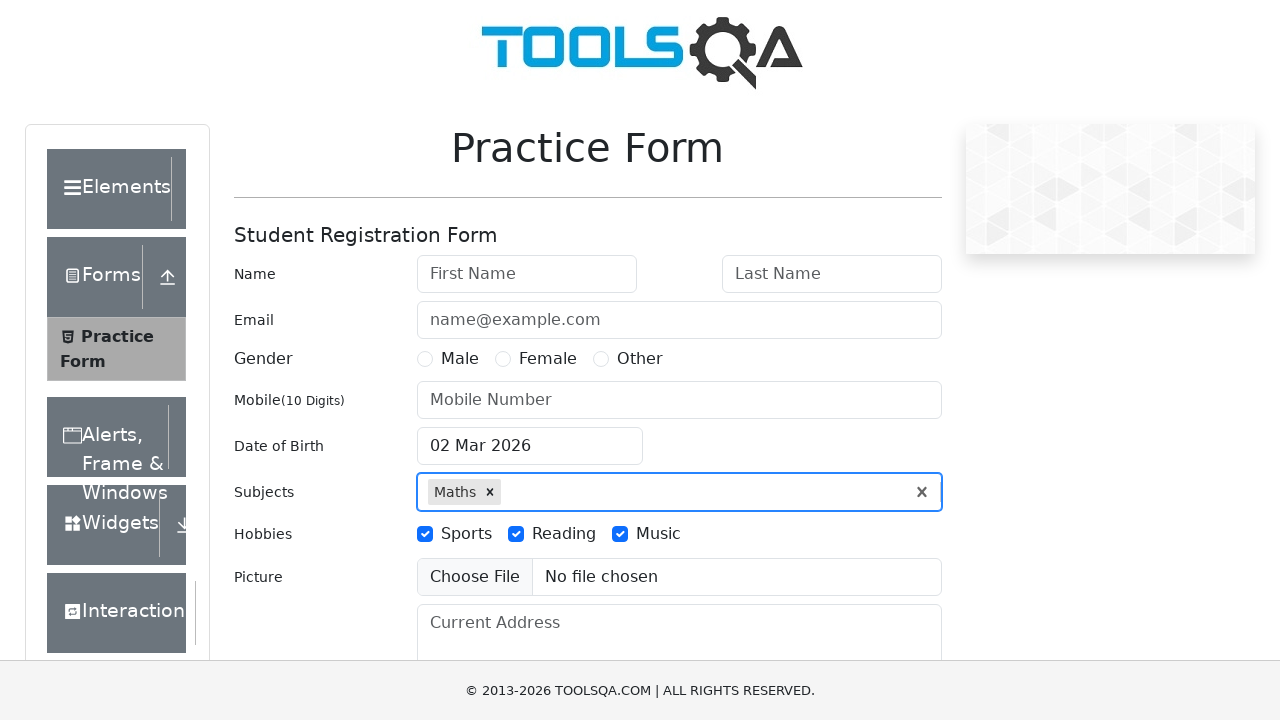

Clicked on subjects input field at (507, 492) on #subjectsInput
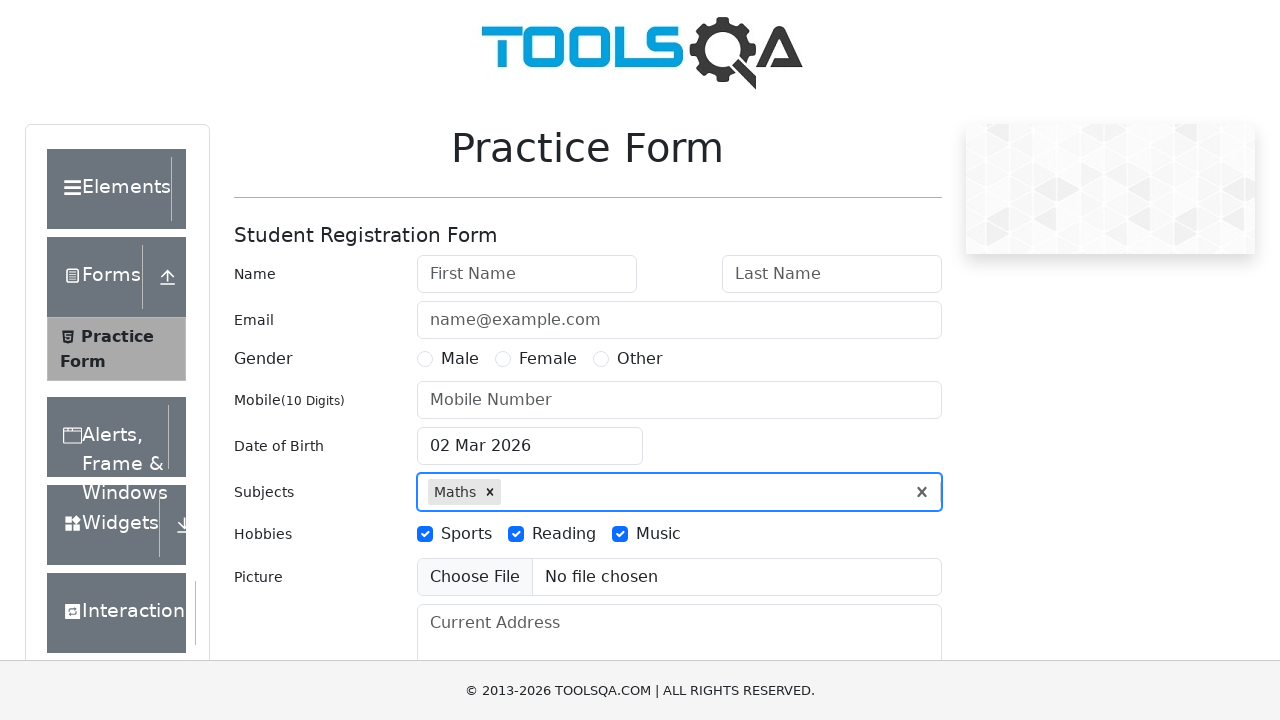

Filled subjects input with 'English' on #subjectsInput
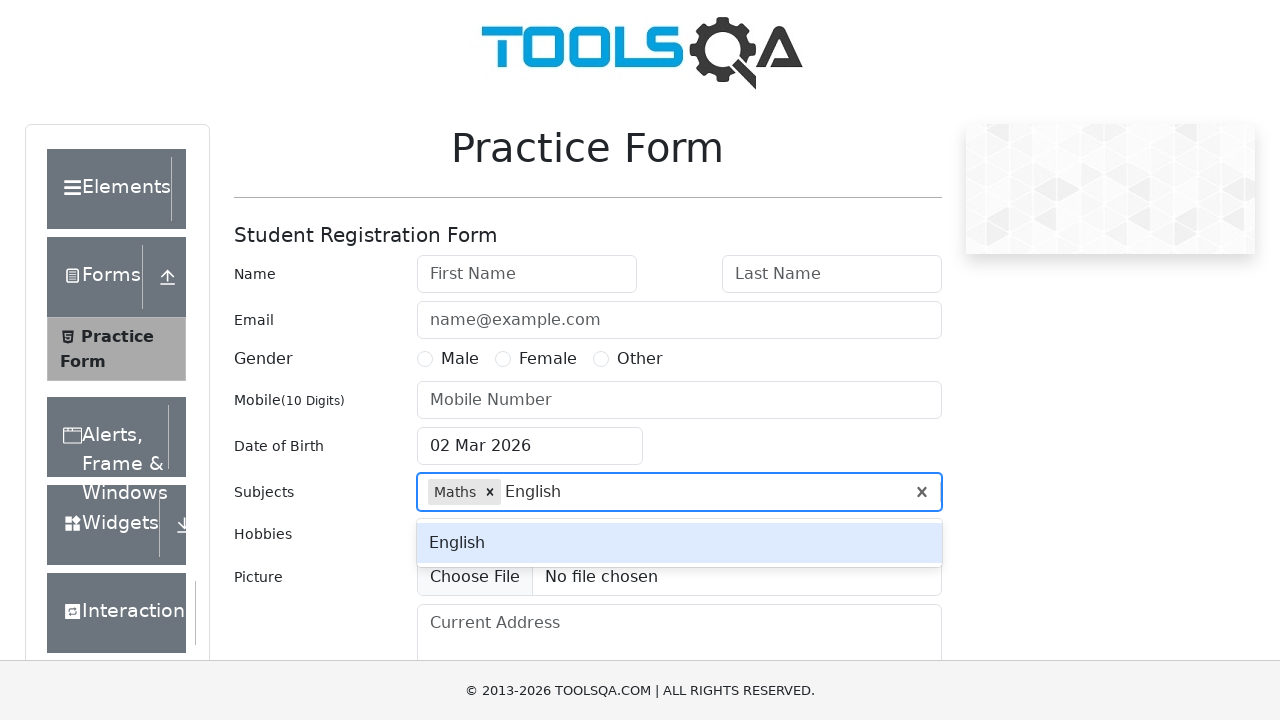

Pressed Enter to confirm 'English' subject
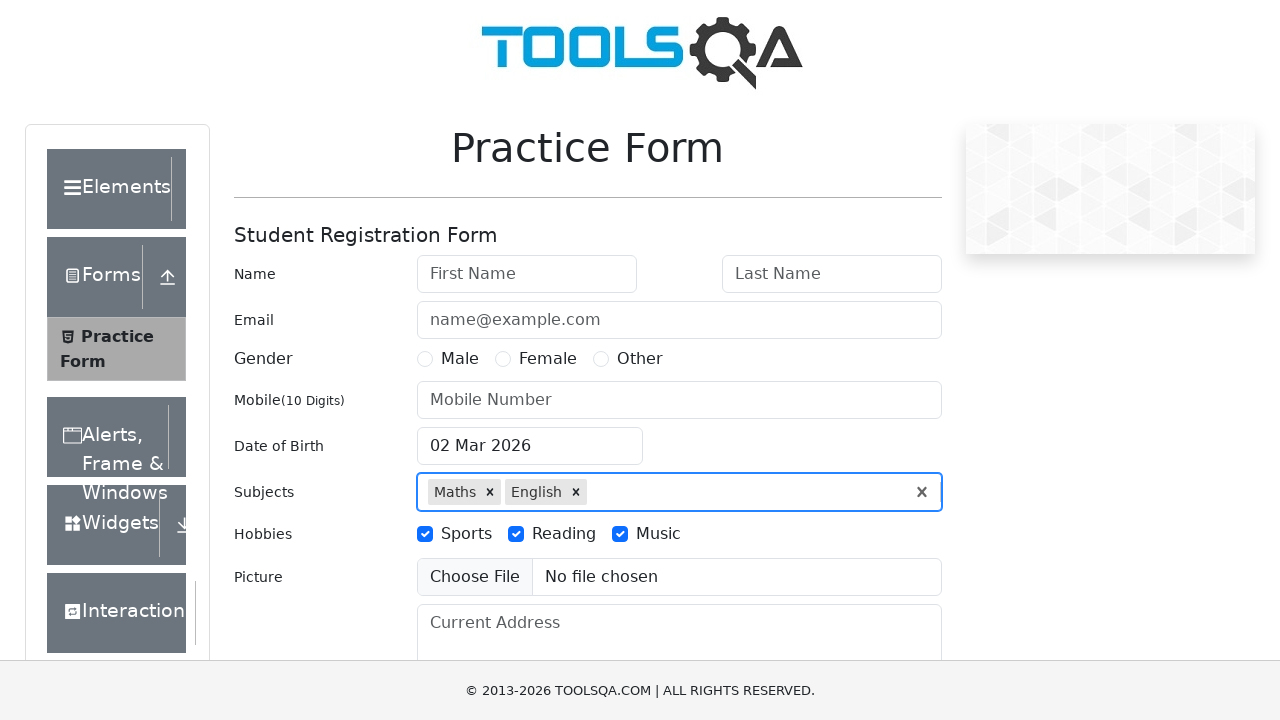

Clicked on subjects input field at (593, 492) on #subjectsInput
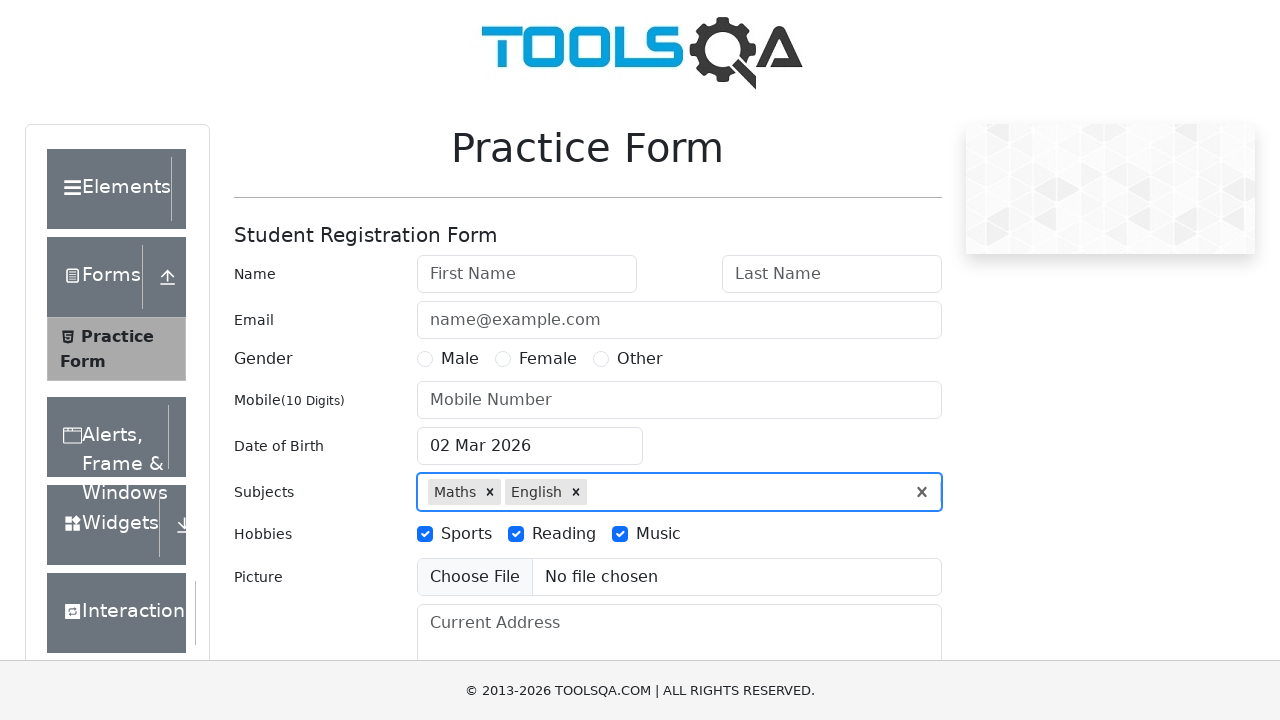

Filled subjects input with 'Arts' on #subjectsInput
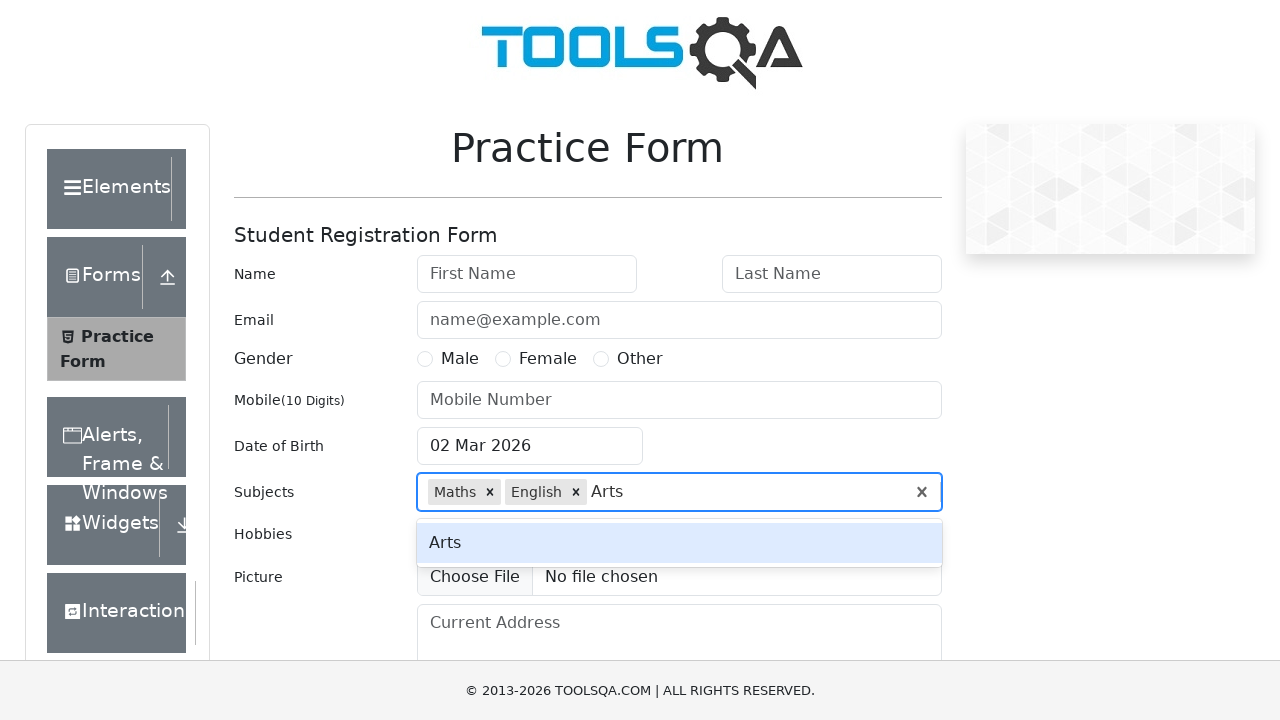

Pressed Enter to confirm 'Arts' subject
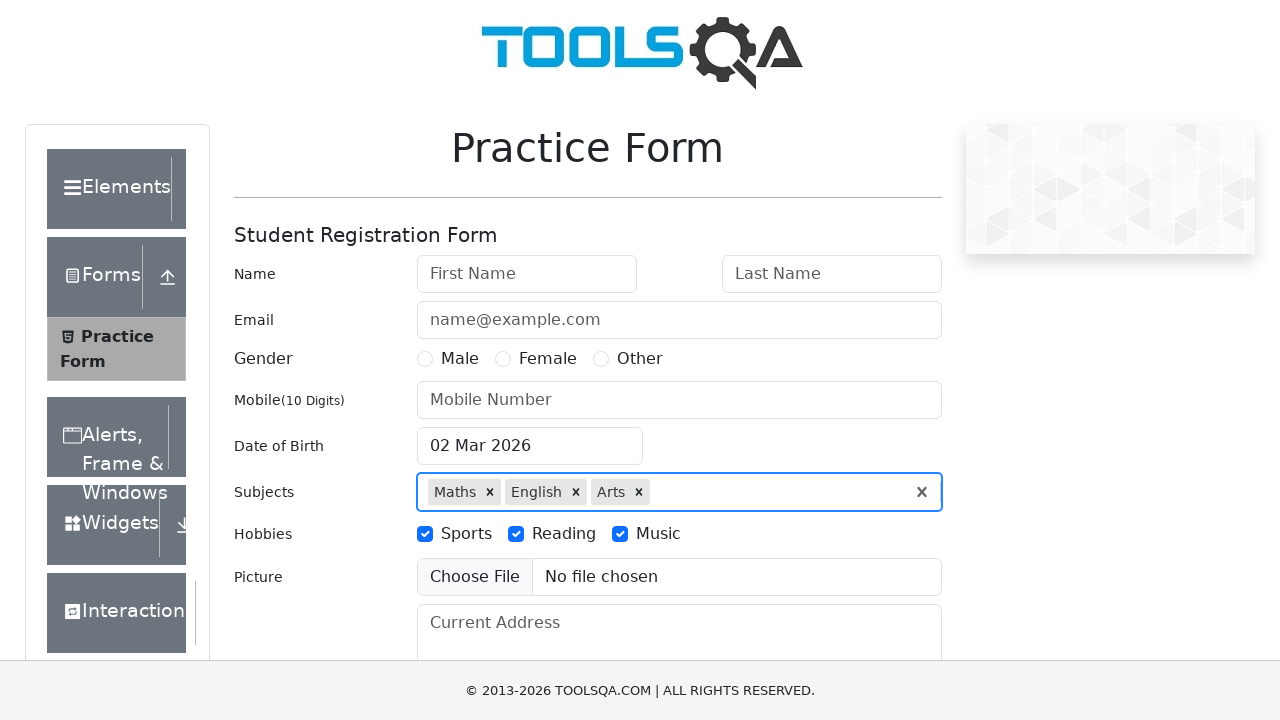

Waited for subjects to be added to the form
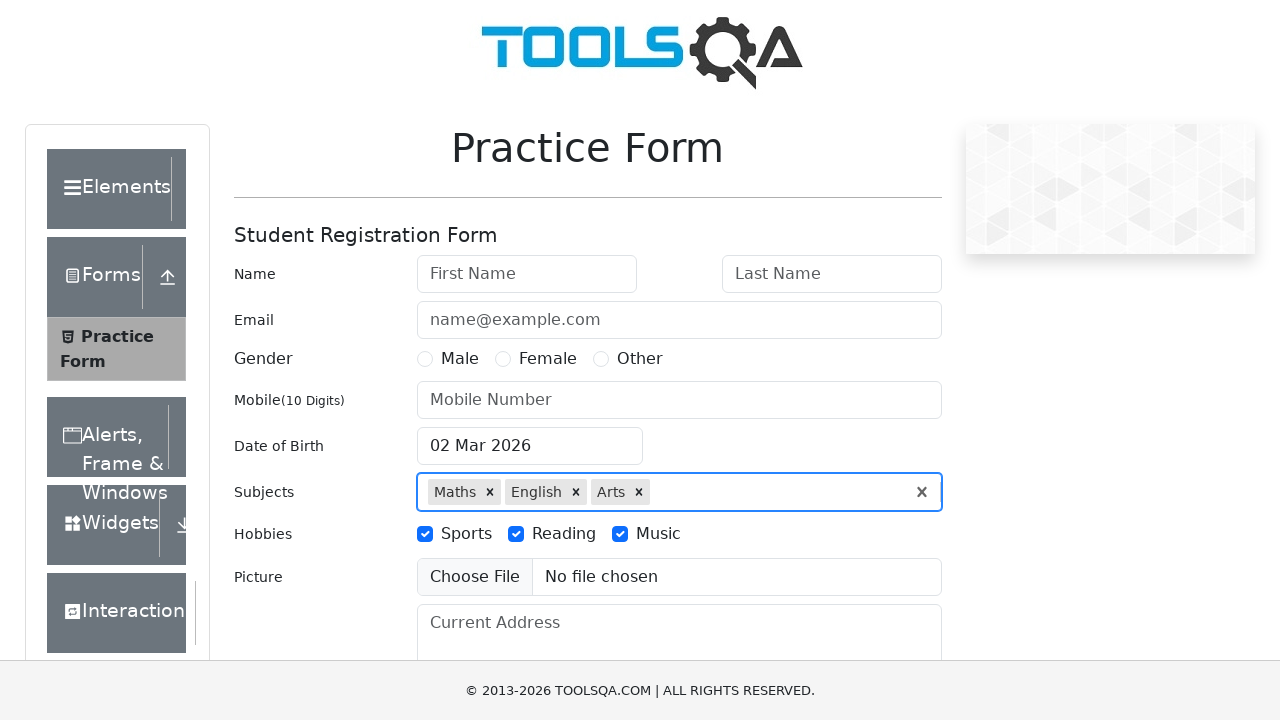

Removed 'English' subject from selected subjects at (576, 492) on xpath=//div[contains(@class,'multi-value__label') and text()='English']/followin
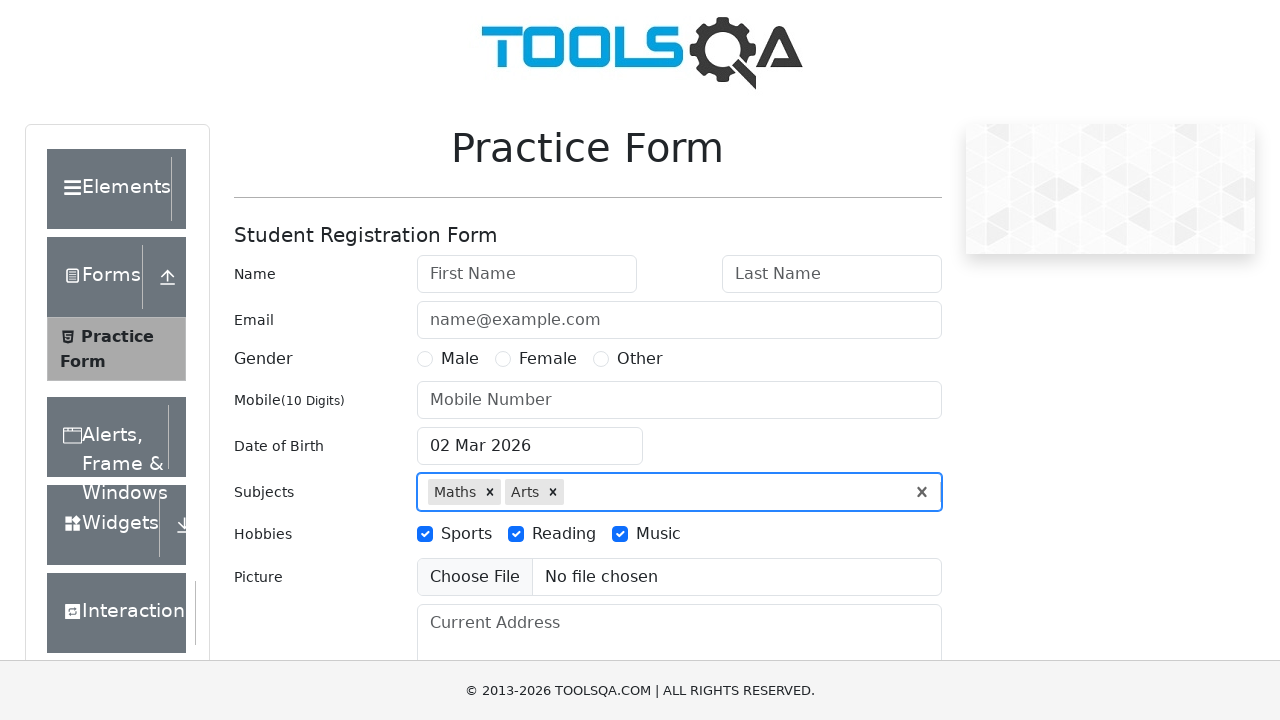

Removed 'Arts' subject from selected subjects at (553, 492) on xpath=//div[contains(@class,'multi-value__label') and text()='Arts']/following-s
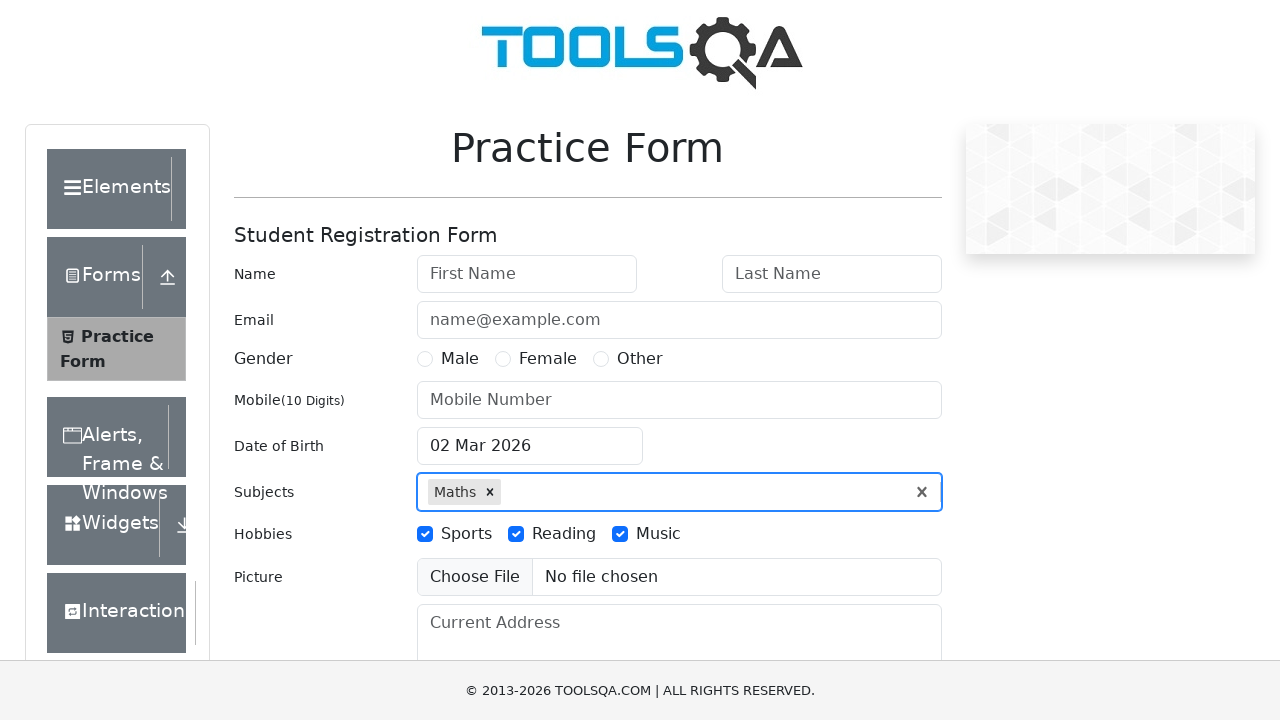

Waited briefly for subject removal to complete
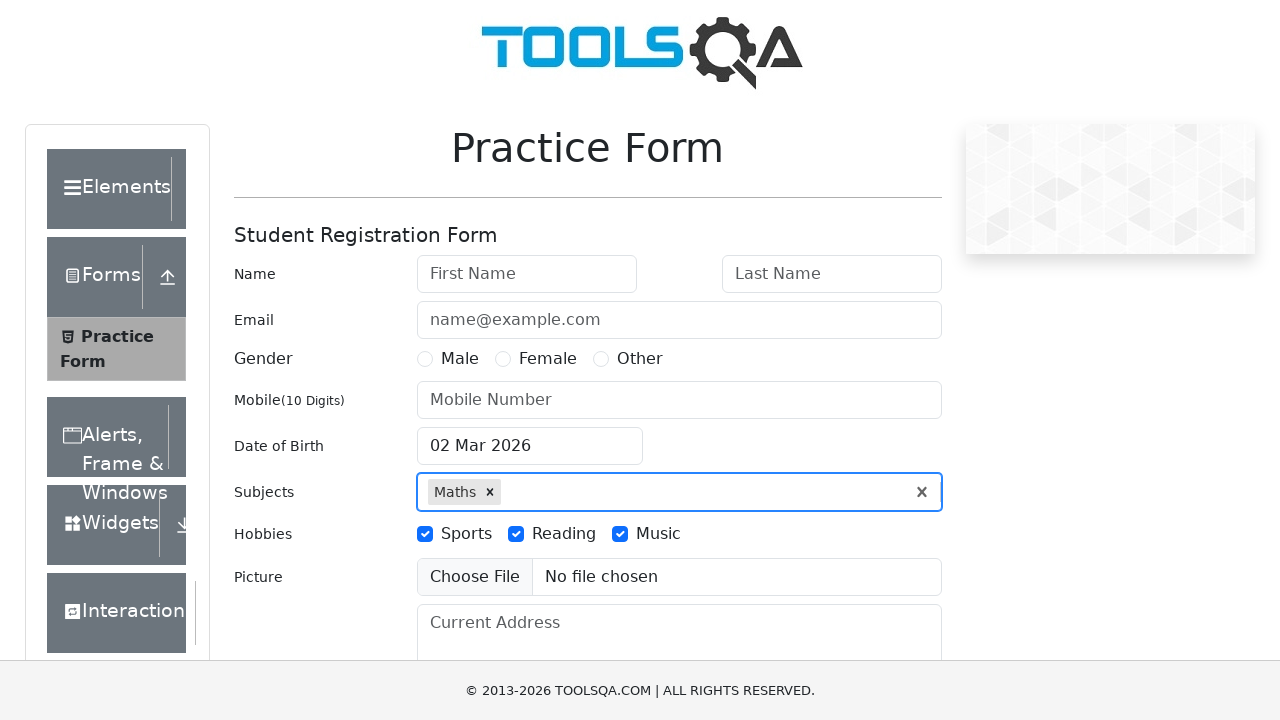

Clicked clear indicator to remove all remaining subjects at (922, 492) on xpath=//div[contains(@class,'clear-indicator')]
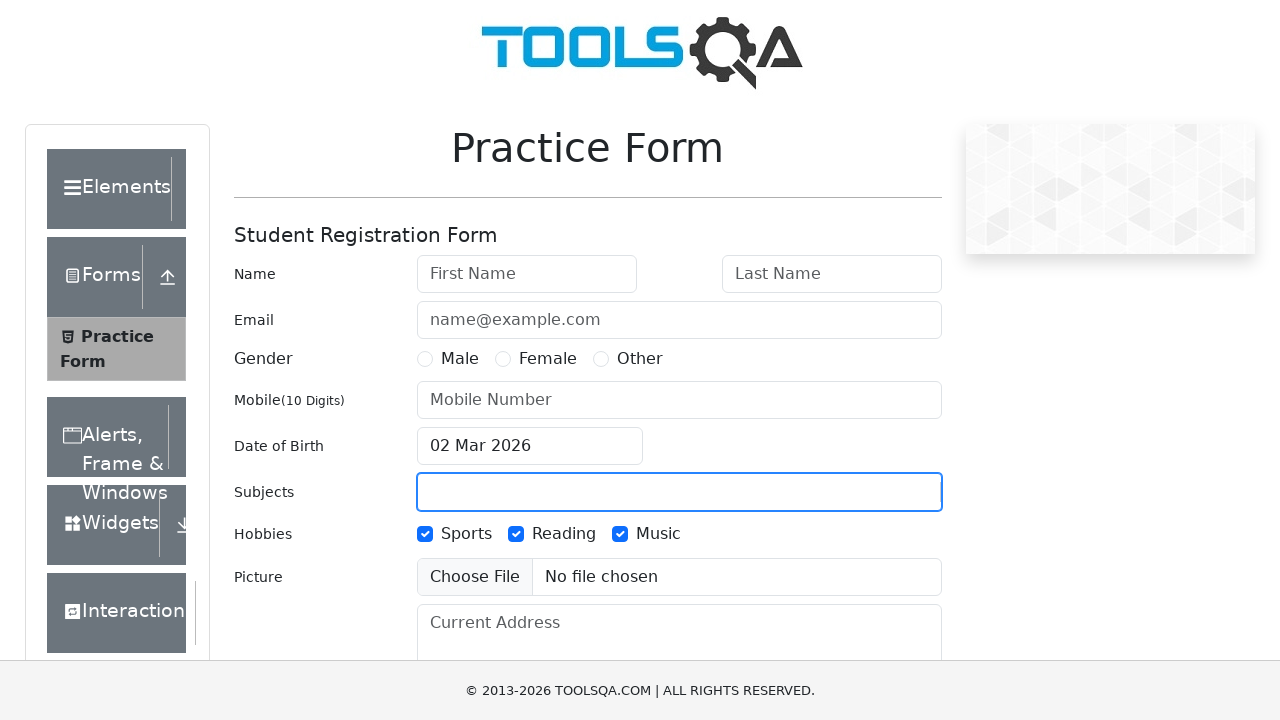

Verified that all subjects have been cleared from the form
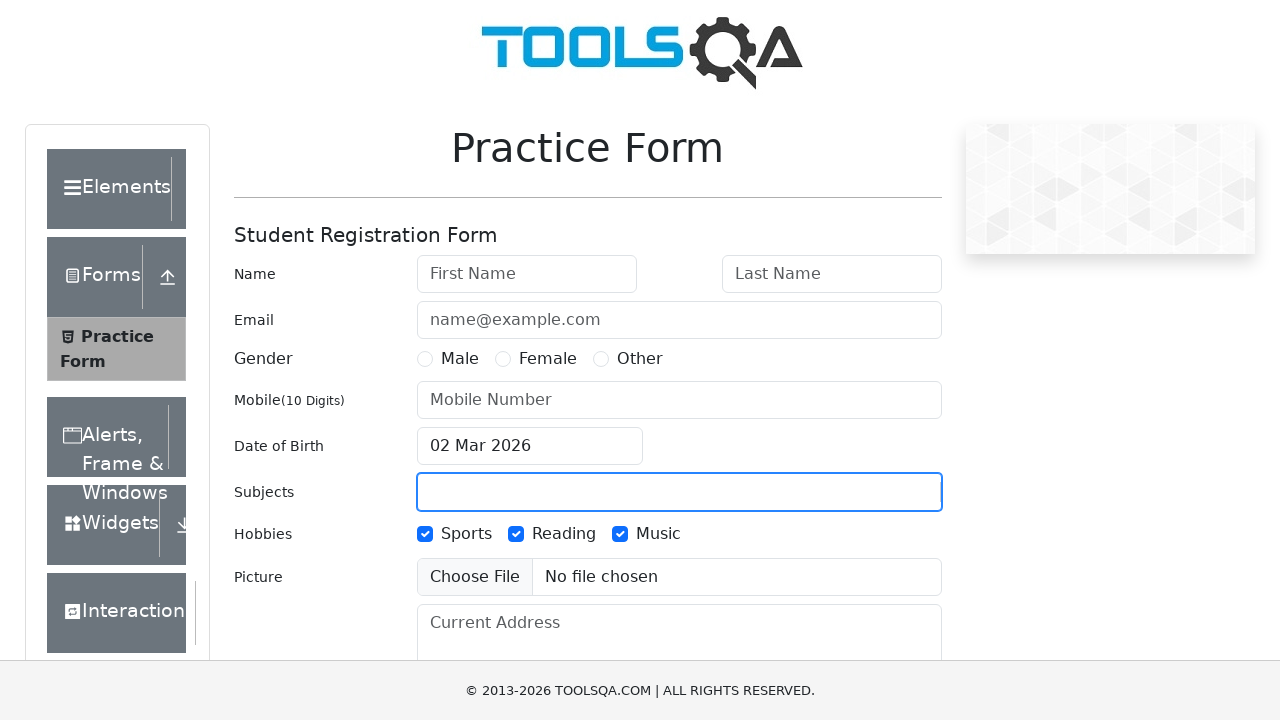

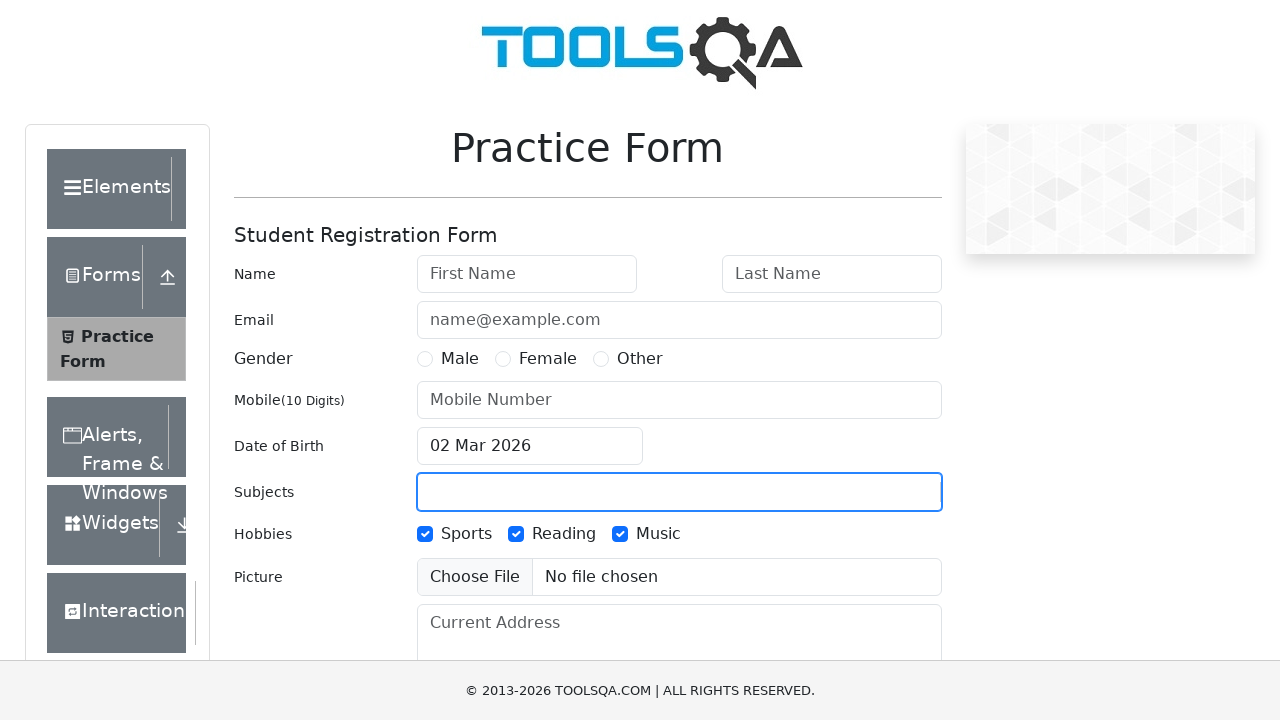